Tests multi-tab functionality by clicking a link that opens a new window, verifying the new window's title, closing it, and confirming the original page remains accessible.

Starting URL: https://the-internet.herokuapp.com/windows

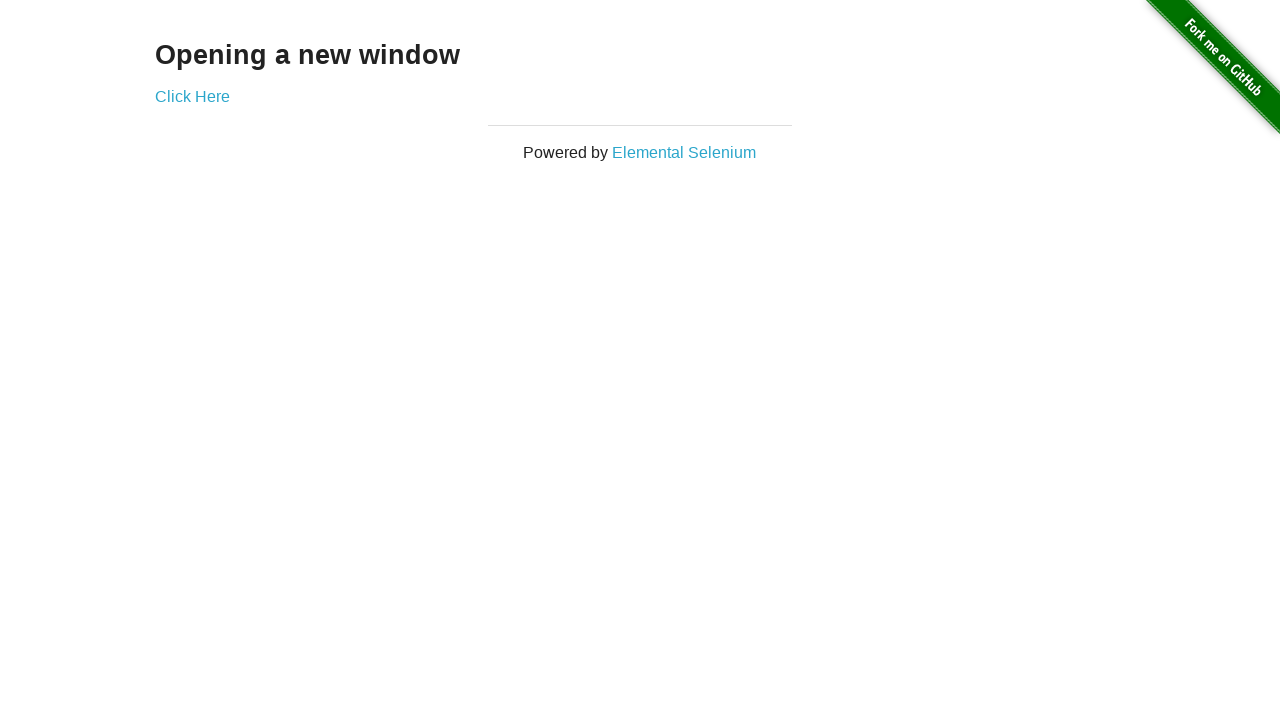

Clicked 'Click Here' link to open new window at (192, 96) on xpath=//a[normalize-space()="Click Here"]
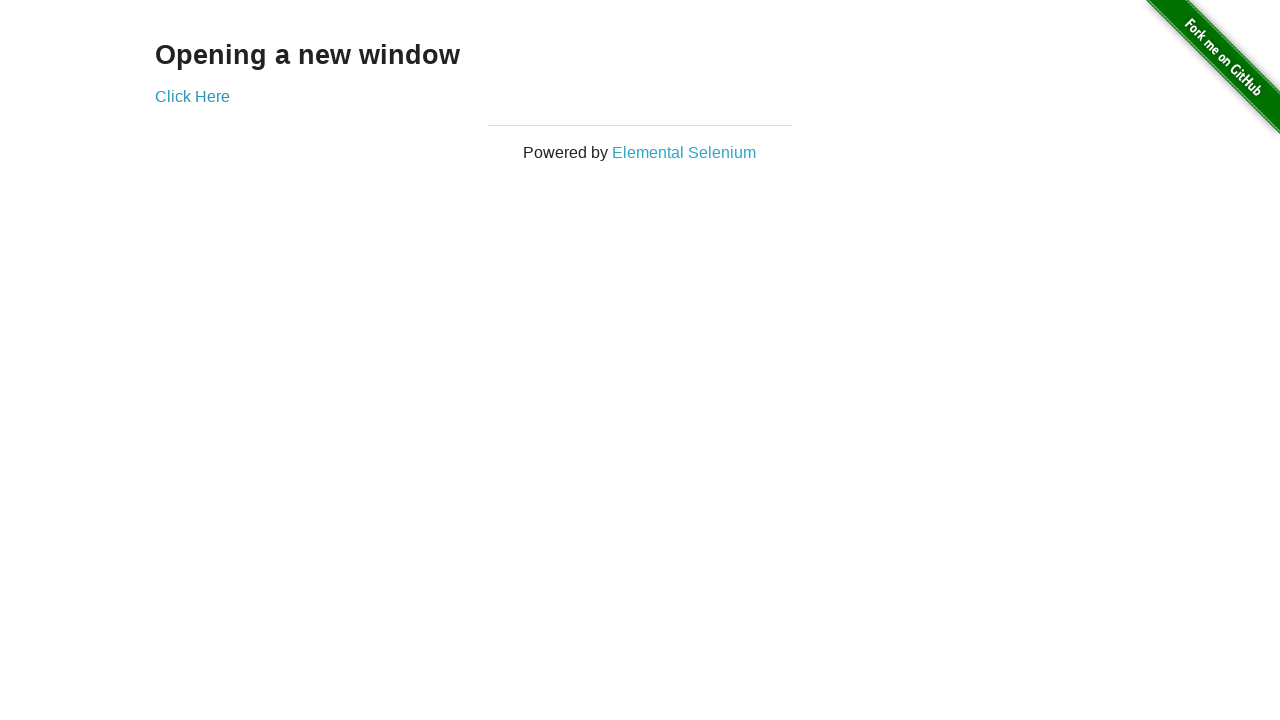

New window loaded
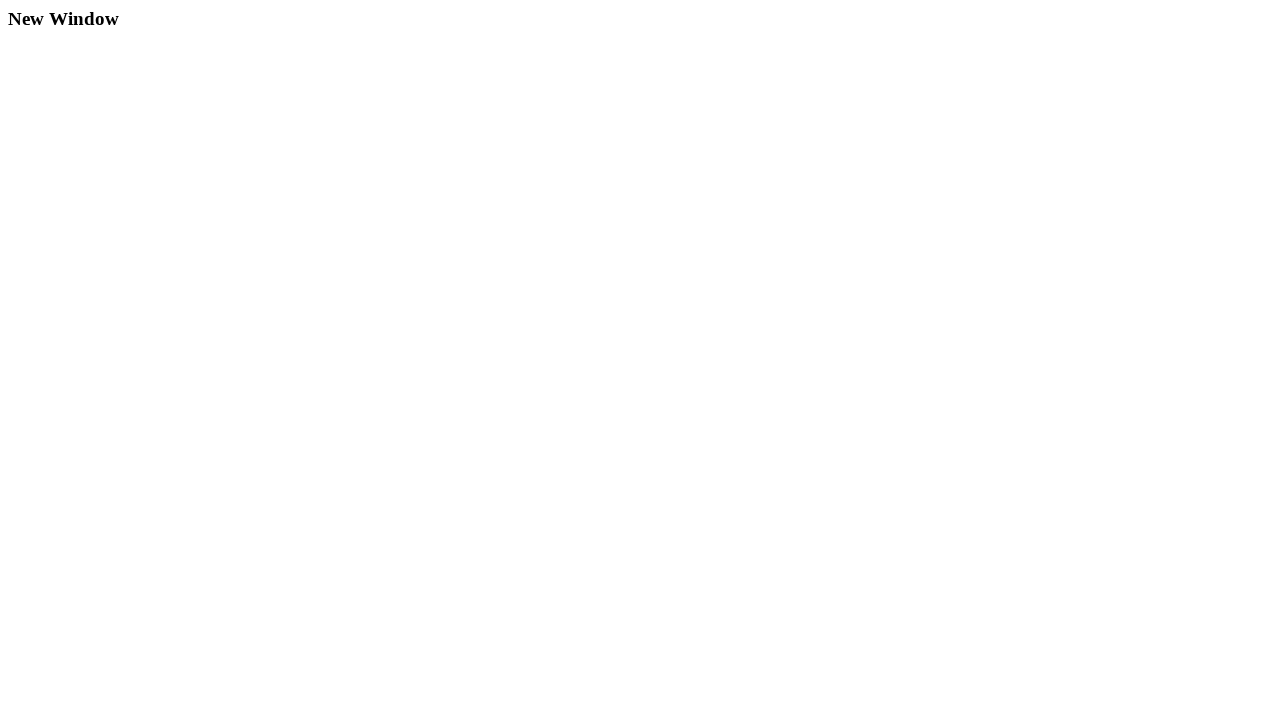

Verified new window title is 'New Window'
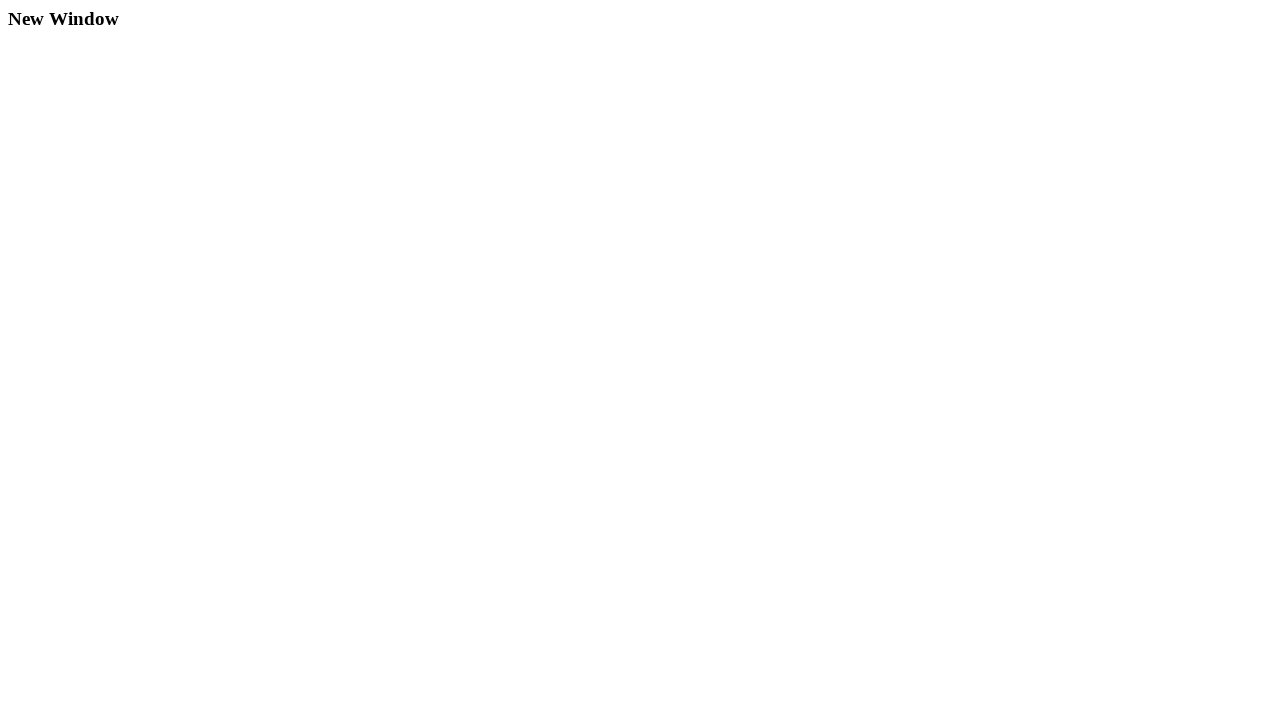

Closed new window
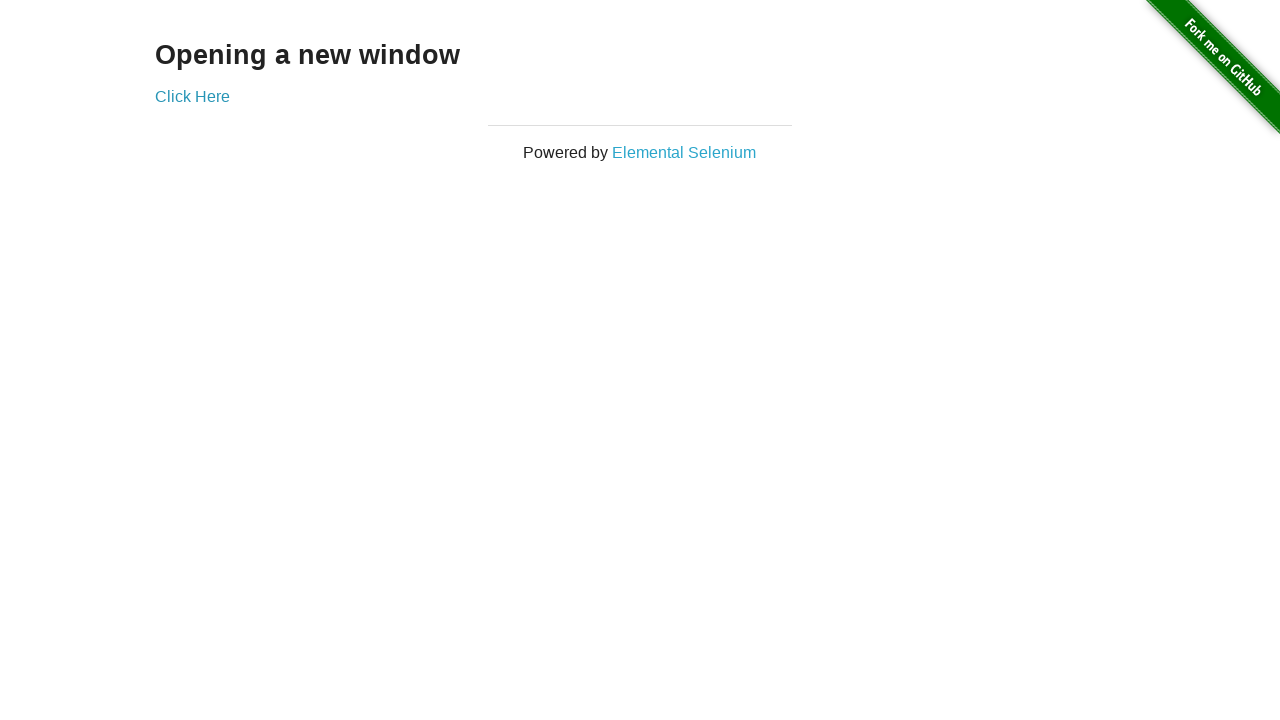

Verified original page title is 'The Internet'
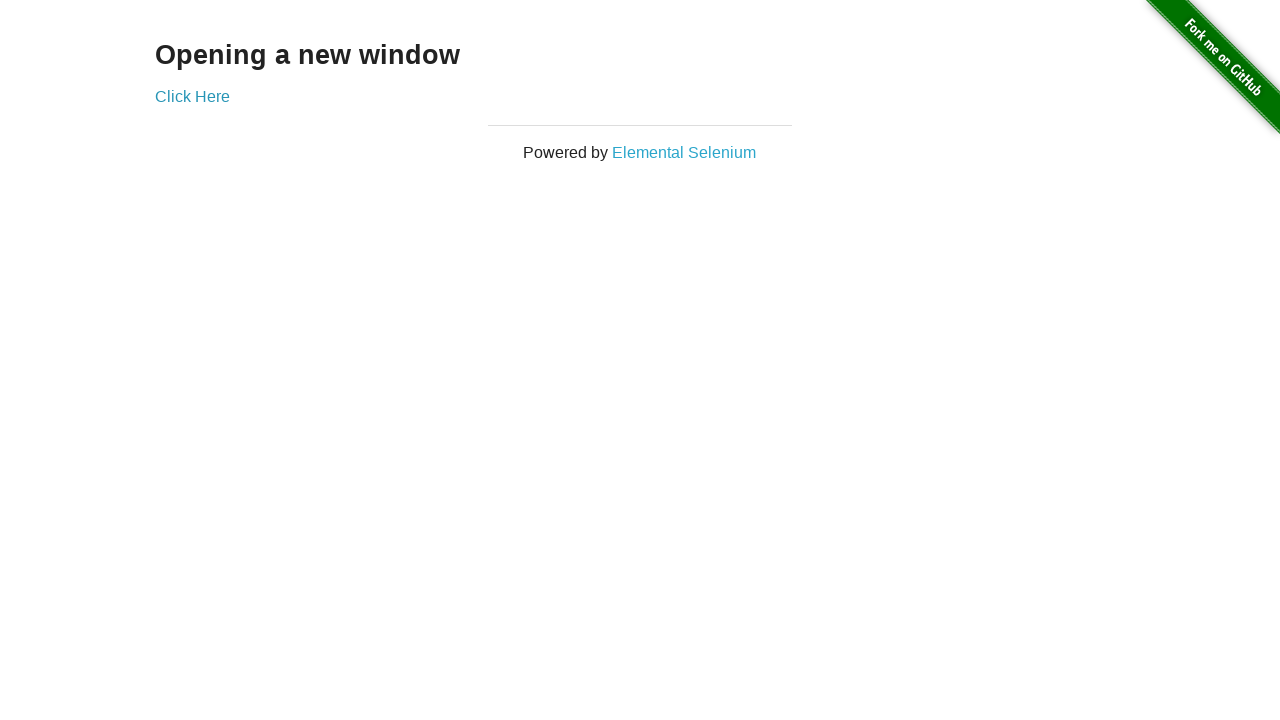

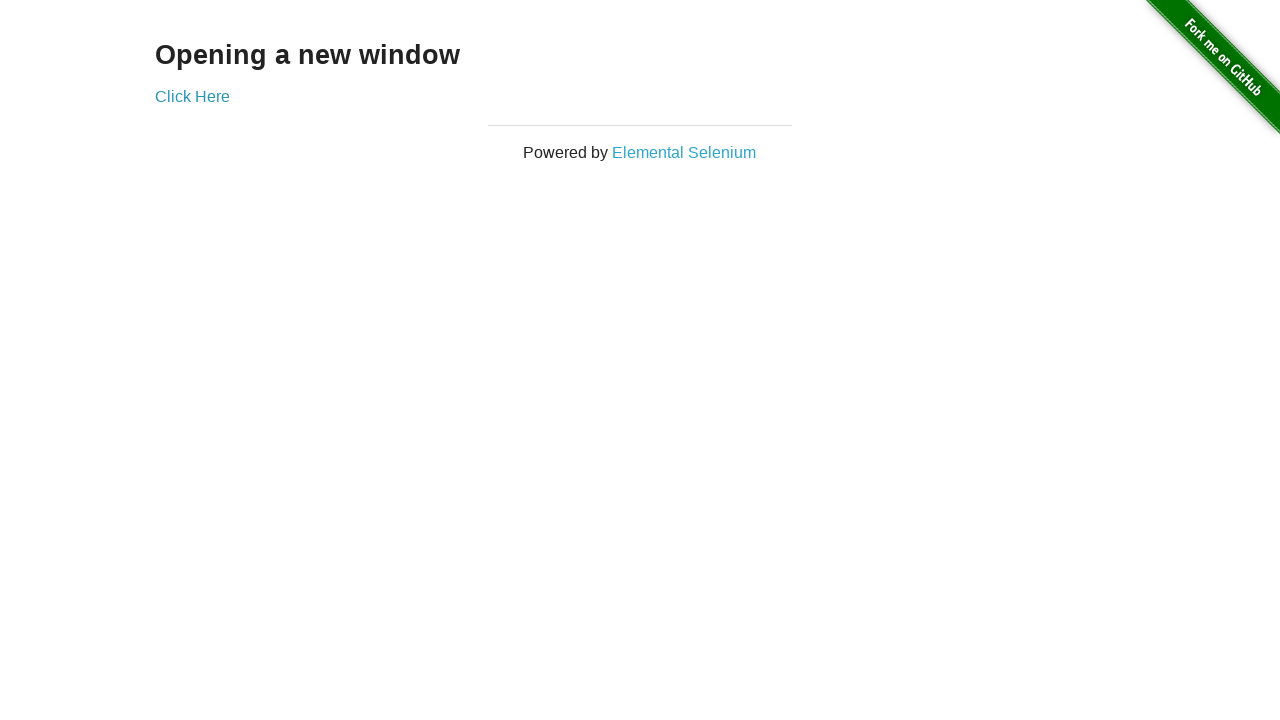